Tests that the contact form validates email format by entering an invalid email without @ symbol and verifying the validation error appears

Starting URL: https://ancabota09.wixsite.com/intern

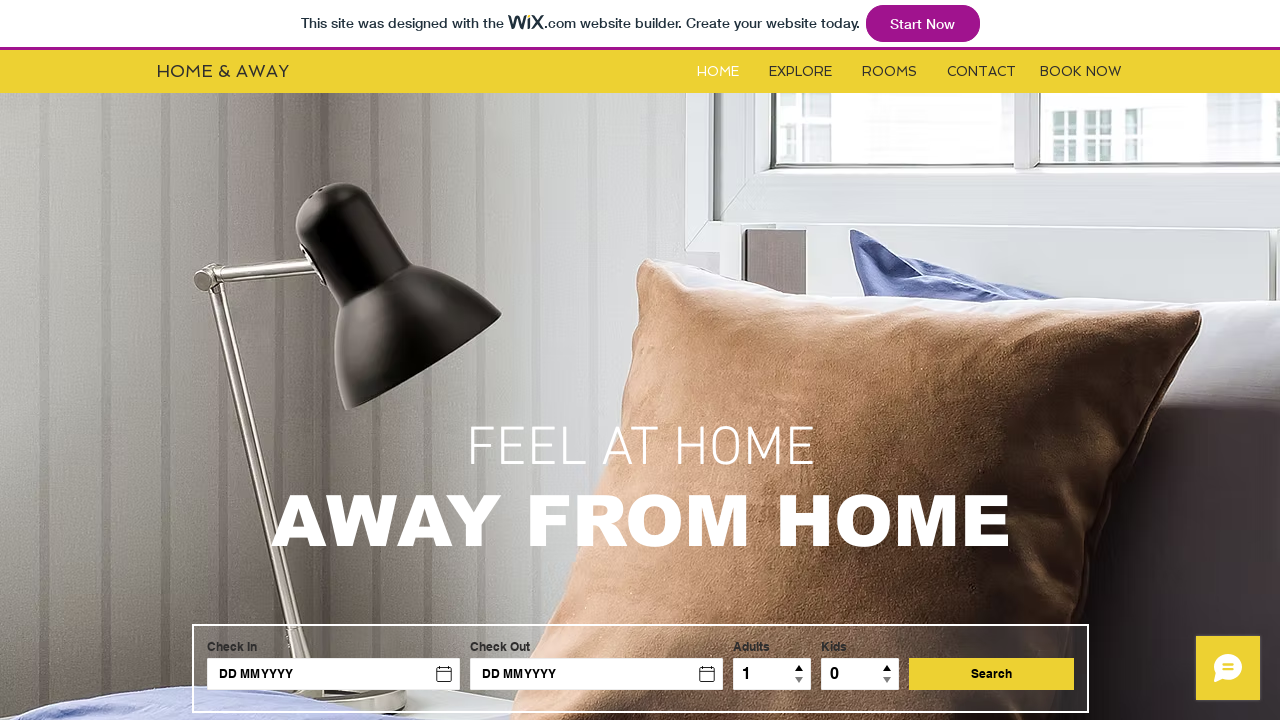

Clicked on Contact button at (982, 72) on #i6kl732v3label
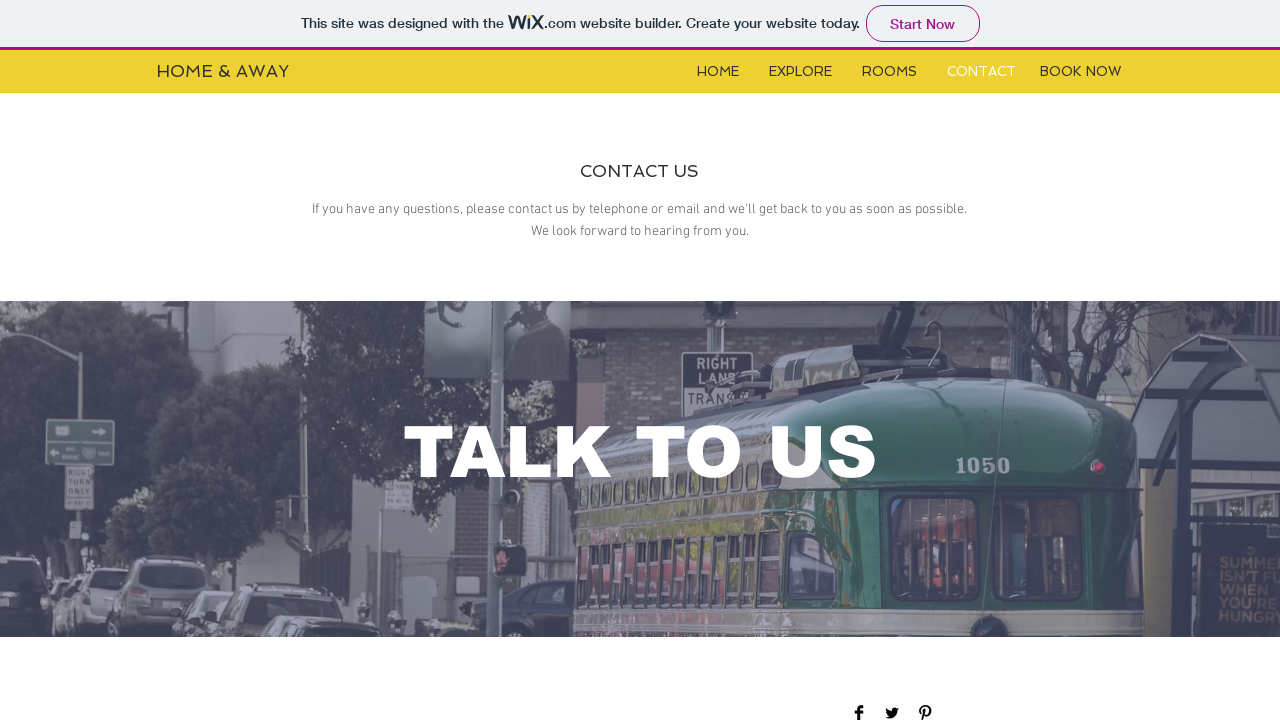

Contact form became visible
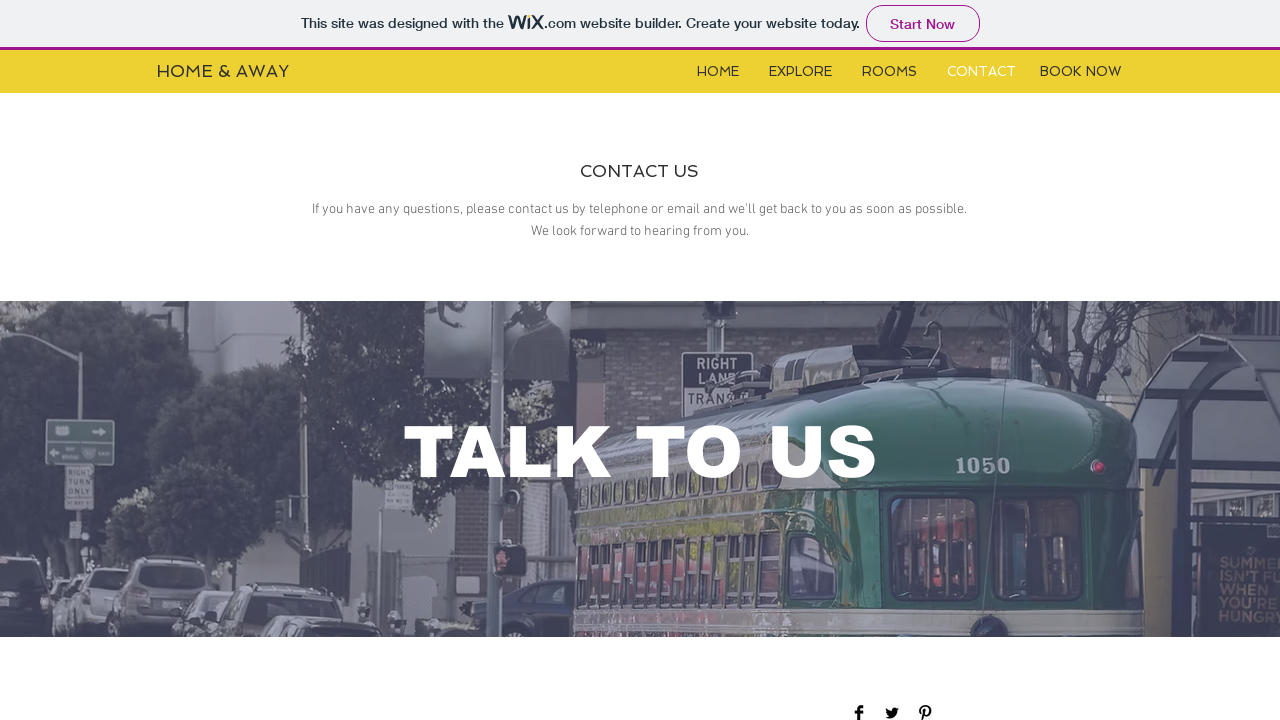

Filled name field with 'Sabina' on #input_comp-jxbsa1e9
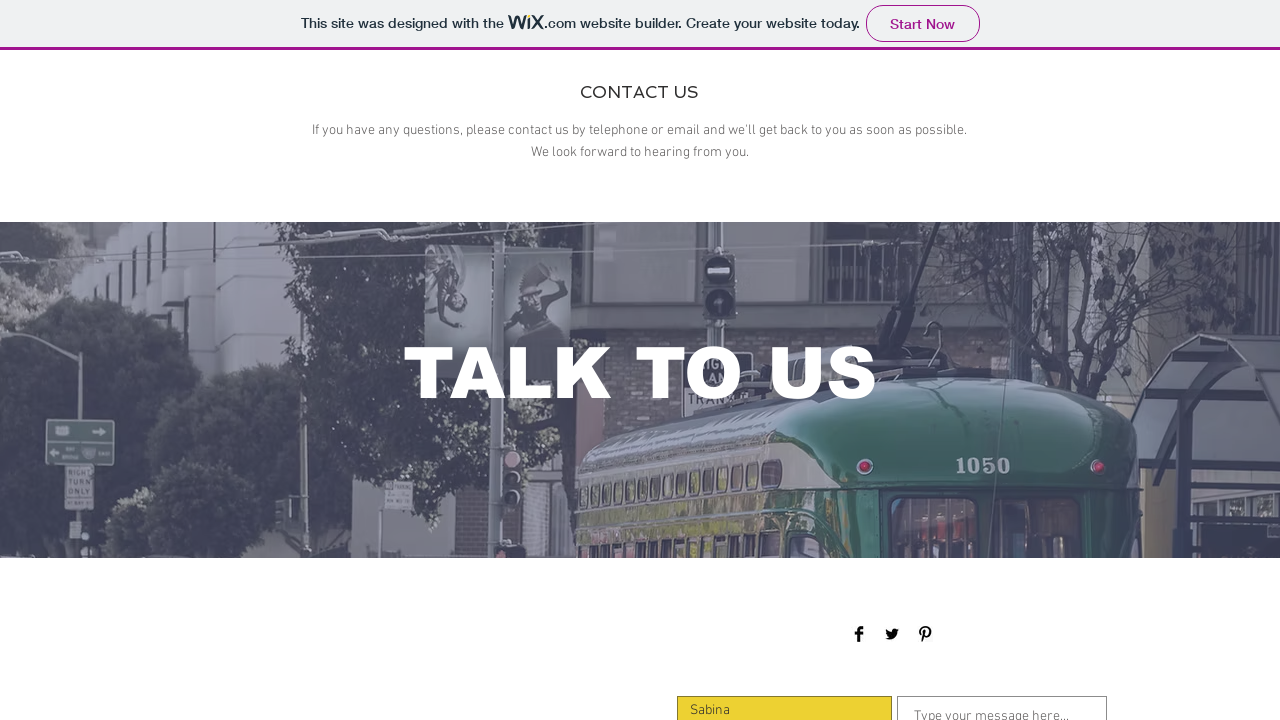

Filled email field with invalid email 'mailgresit' (missing @ symbol) on //*[@id='input_comp-jxbsa1em']
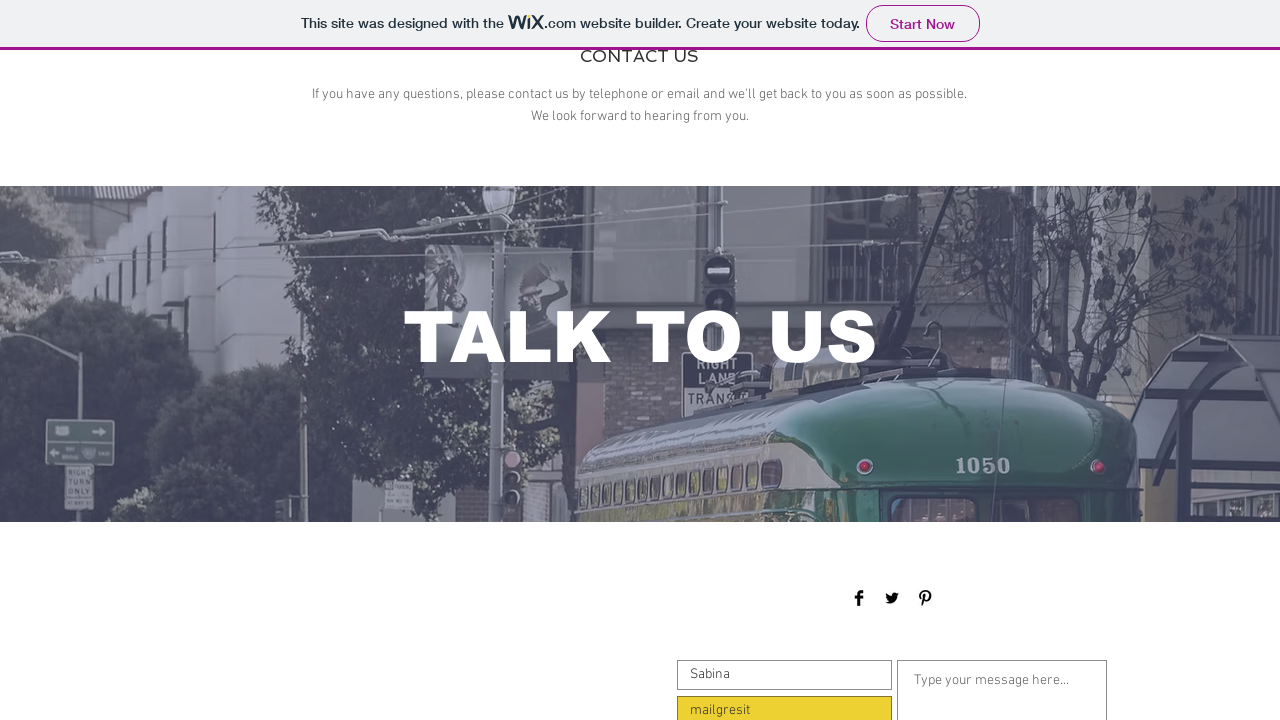

Clicked Submit button to trigger email validation at (1050, 361) on xpath=//*[@id='comp-jxbsa1fi']/button
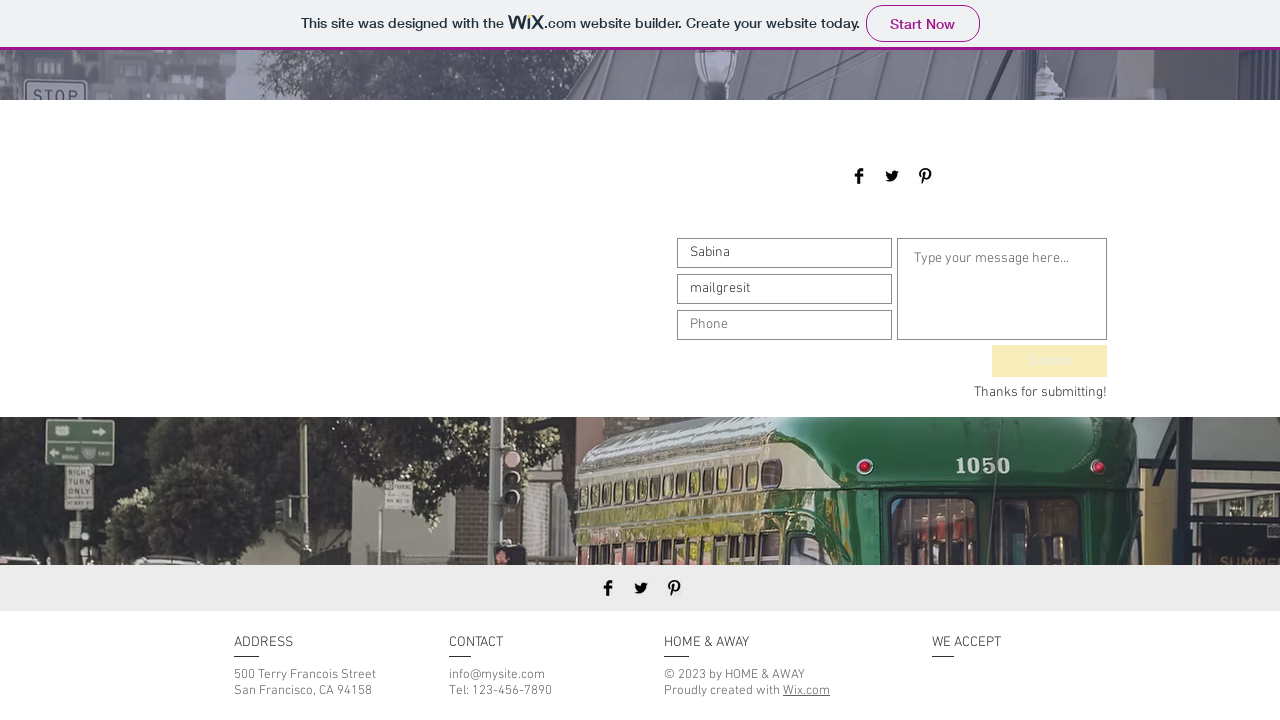

Waited 2 seconds for validation error to appear
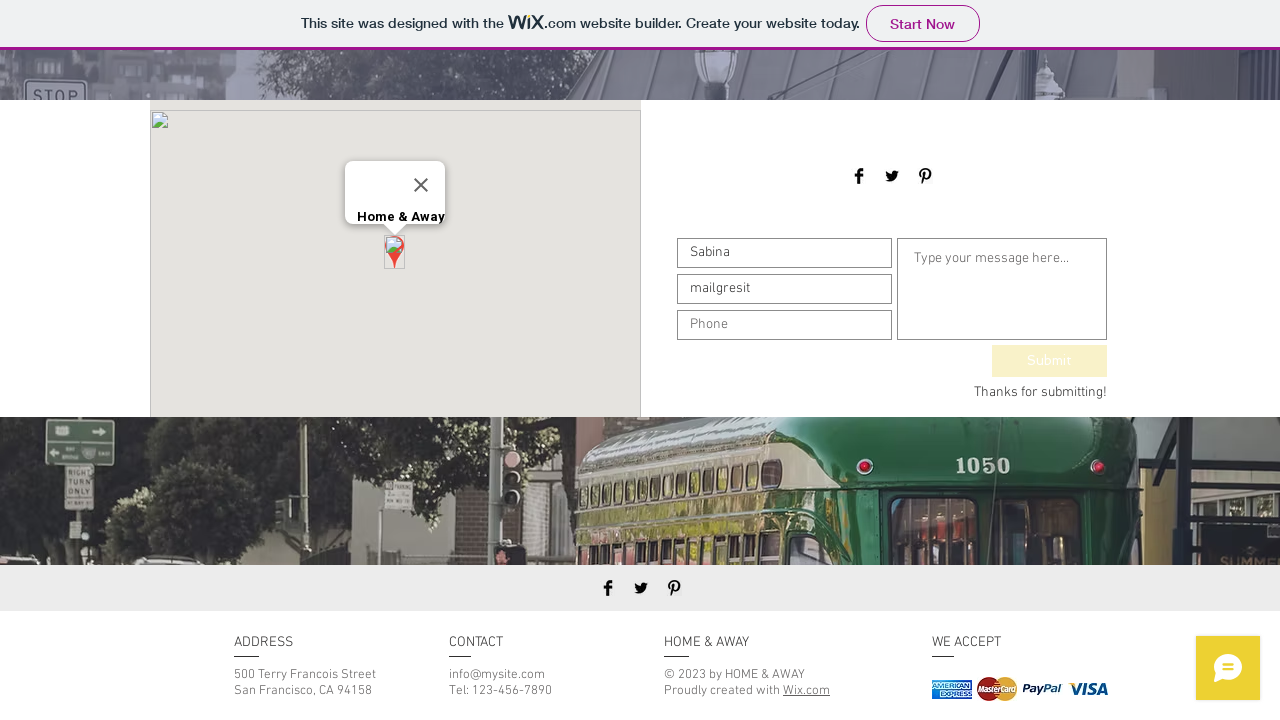

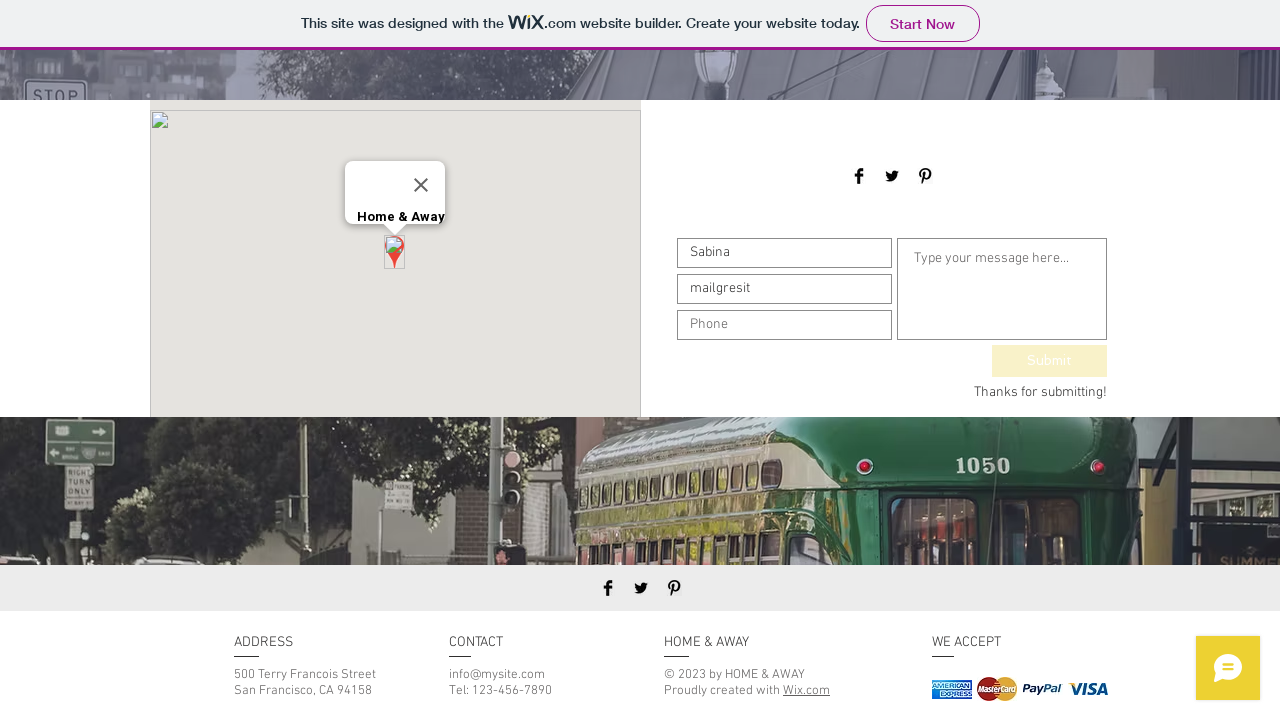